Tests registration form validation by entering an invalid email format and verifying the email error message is displayed

Starting URL: https://alada.vn/tai-khoan/dang-ky.html

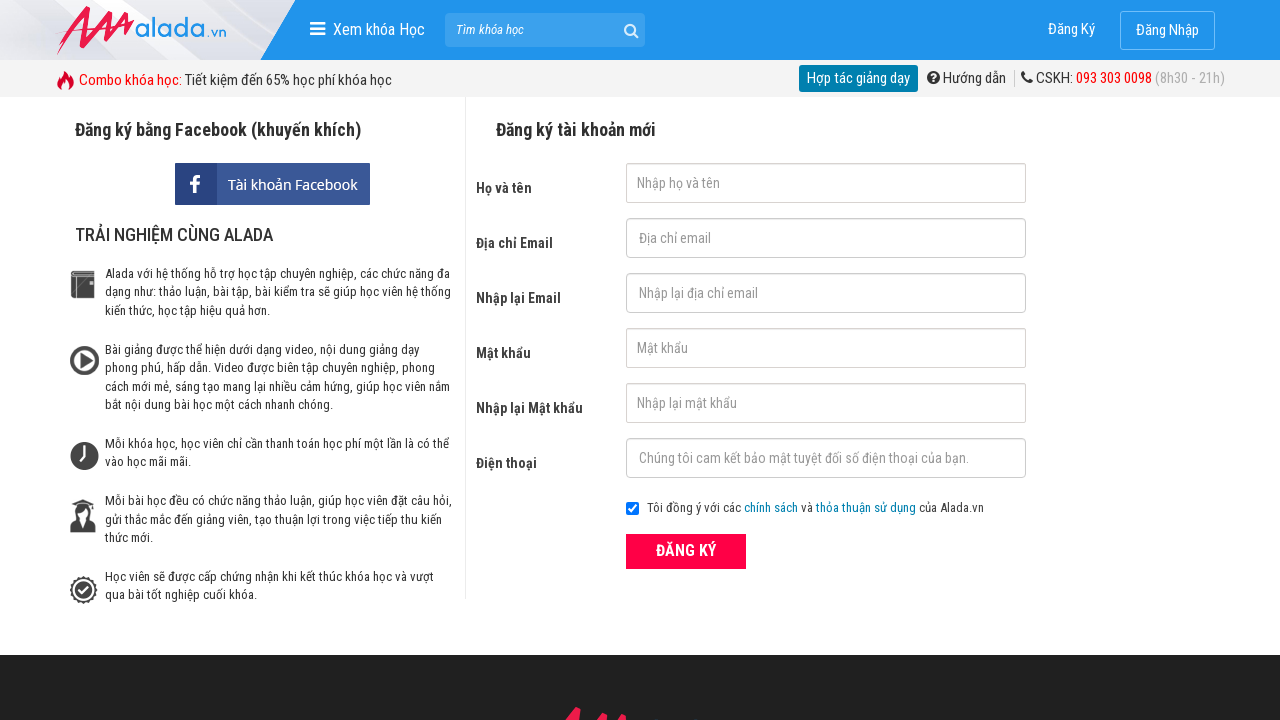

Filled first name field with 'Linh' on #txtFirstname
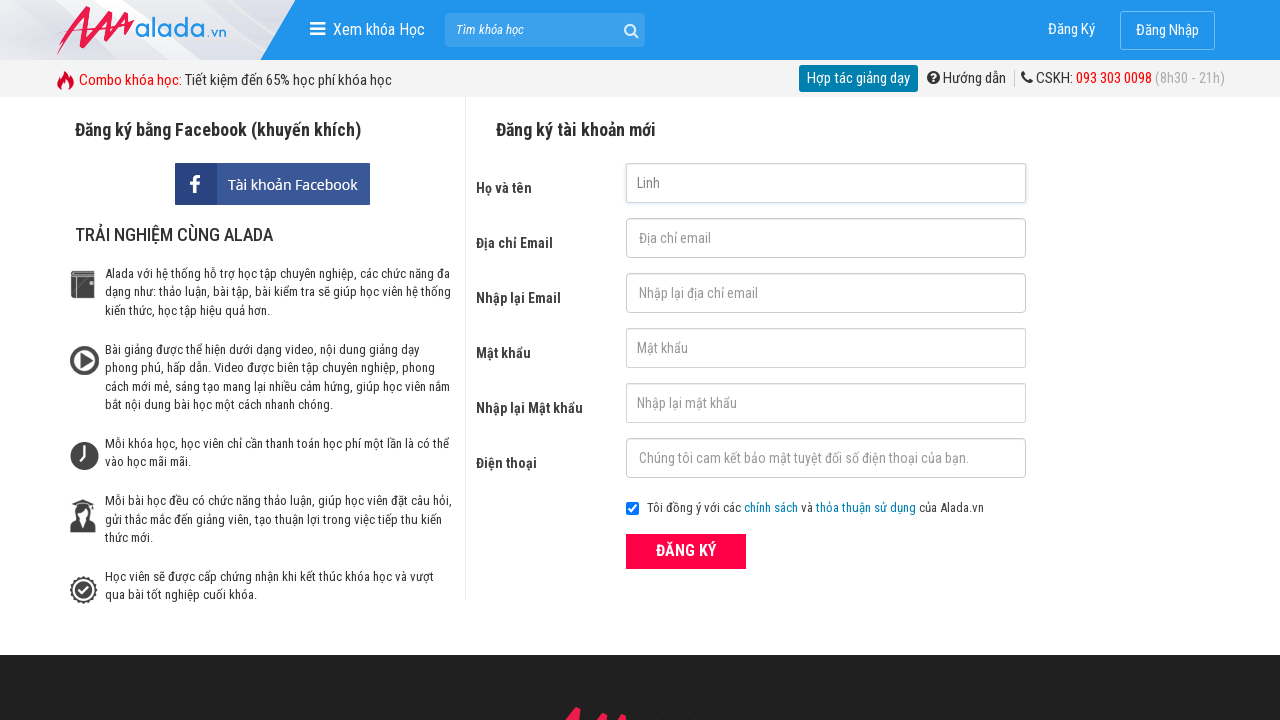

Filled email field with invalid format '123@123@456' on #txtEmail
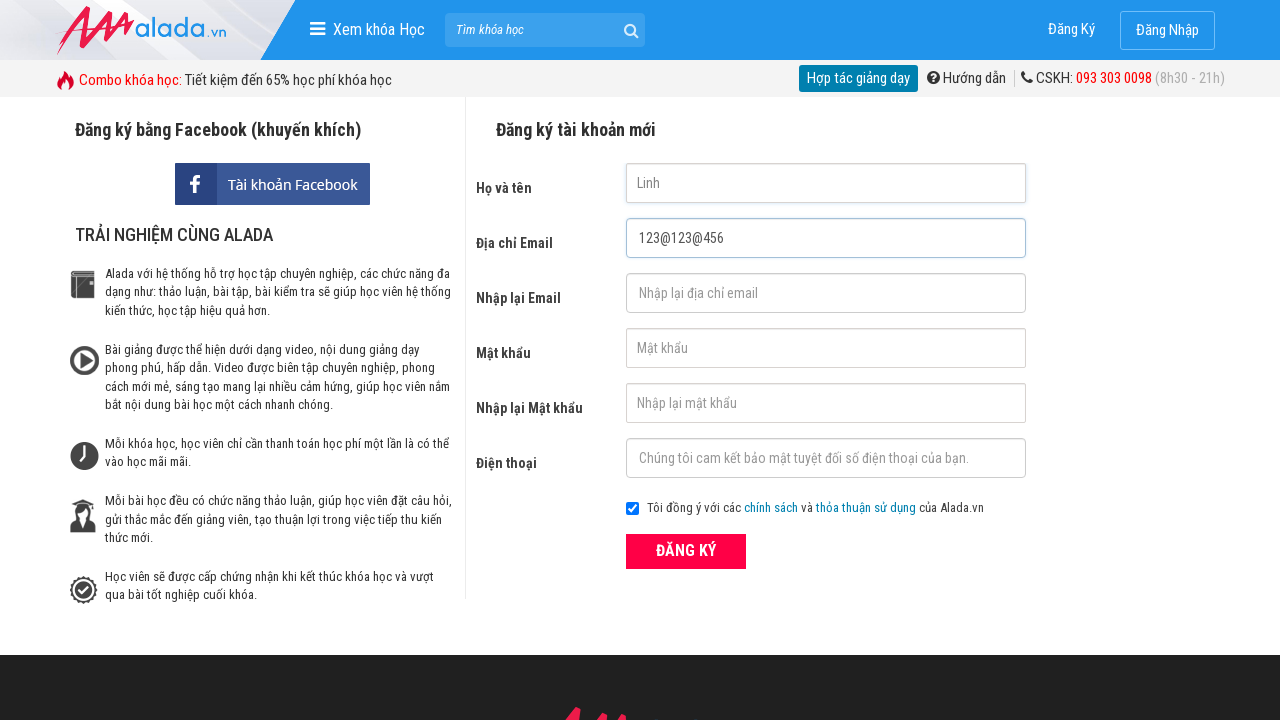

Filled confirm email field with invalid format '123@123@456' on #txtCEmail
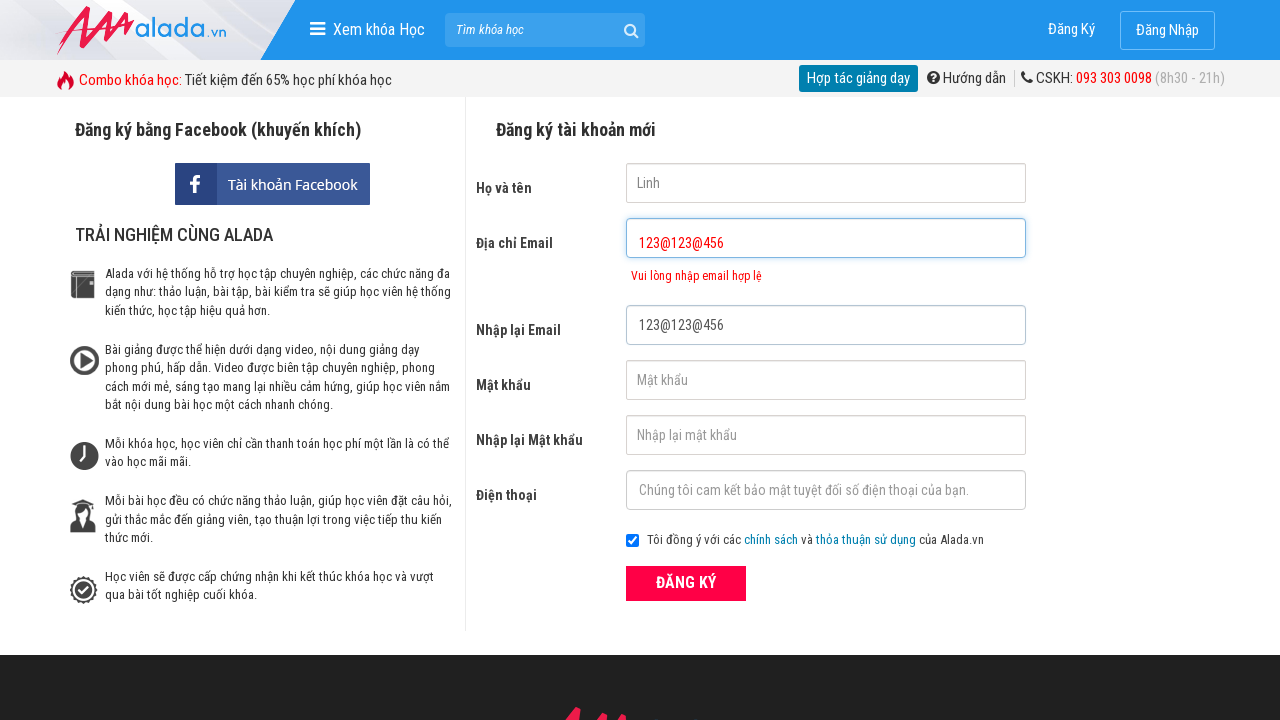

Filled password field with '123456' on #txtPassword
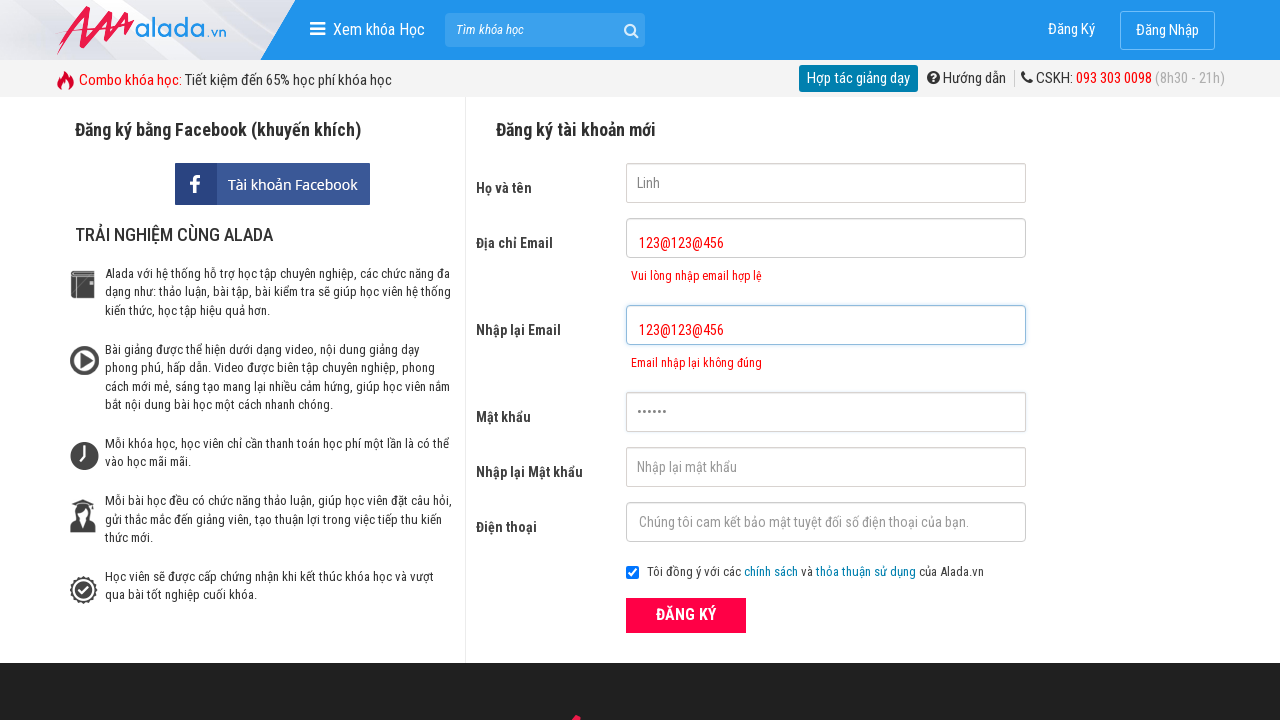

Filled confirm password field with '123456' on #txtCPassword
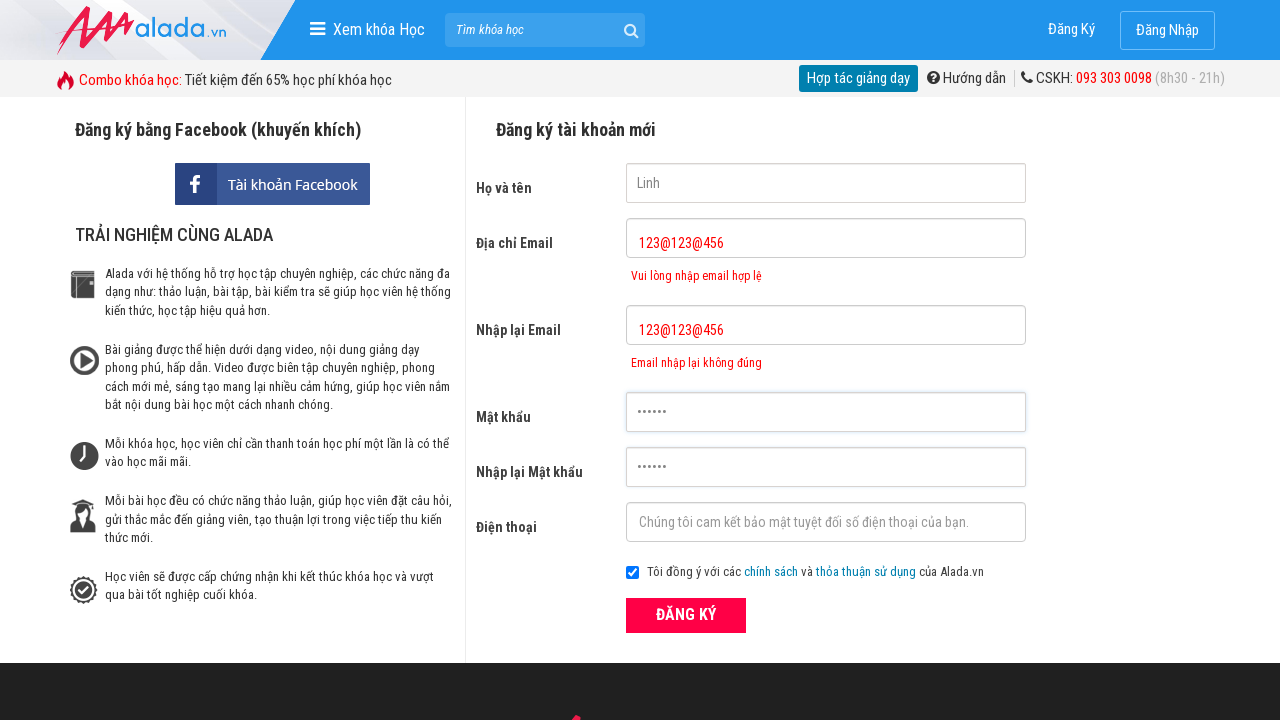

Filled phone field with '0987654321' on #txtPhone
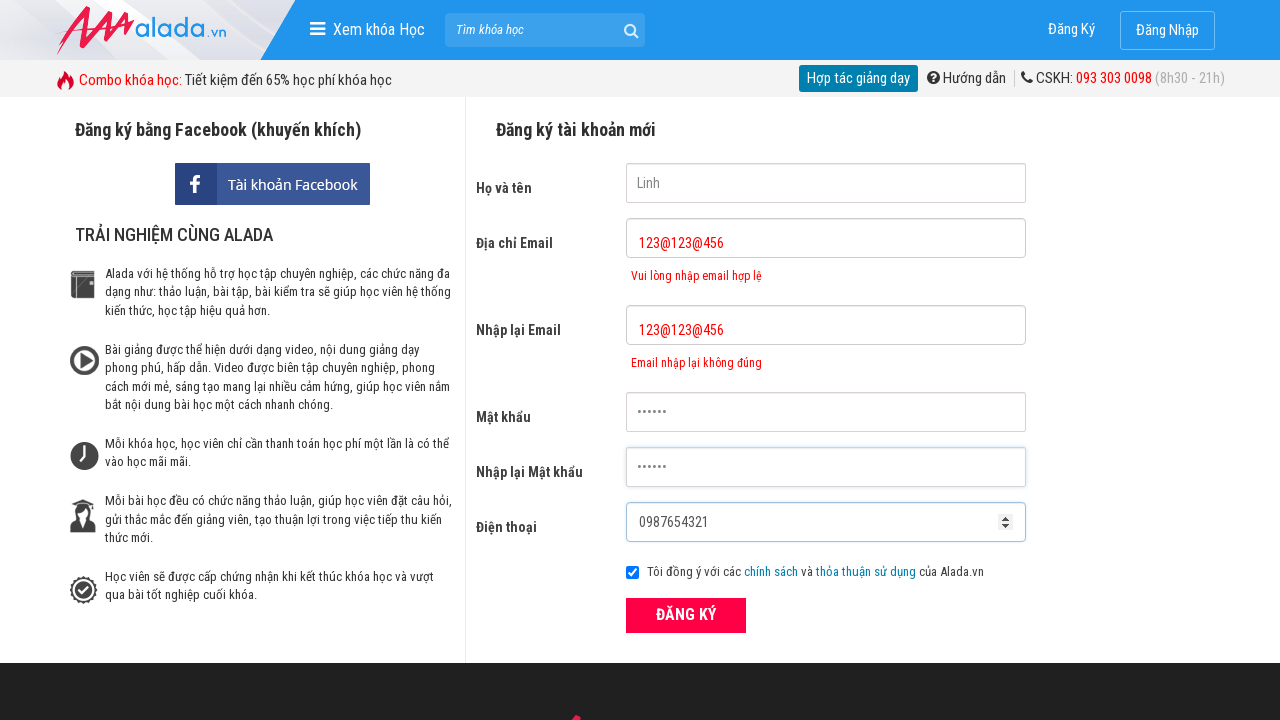

Clicked ĐĂNG KÝ (Register) button at (686, 615) on xpath=//form[@id='frmLogin']//button[text()='ĐĂNG KÝ']
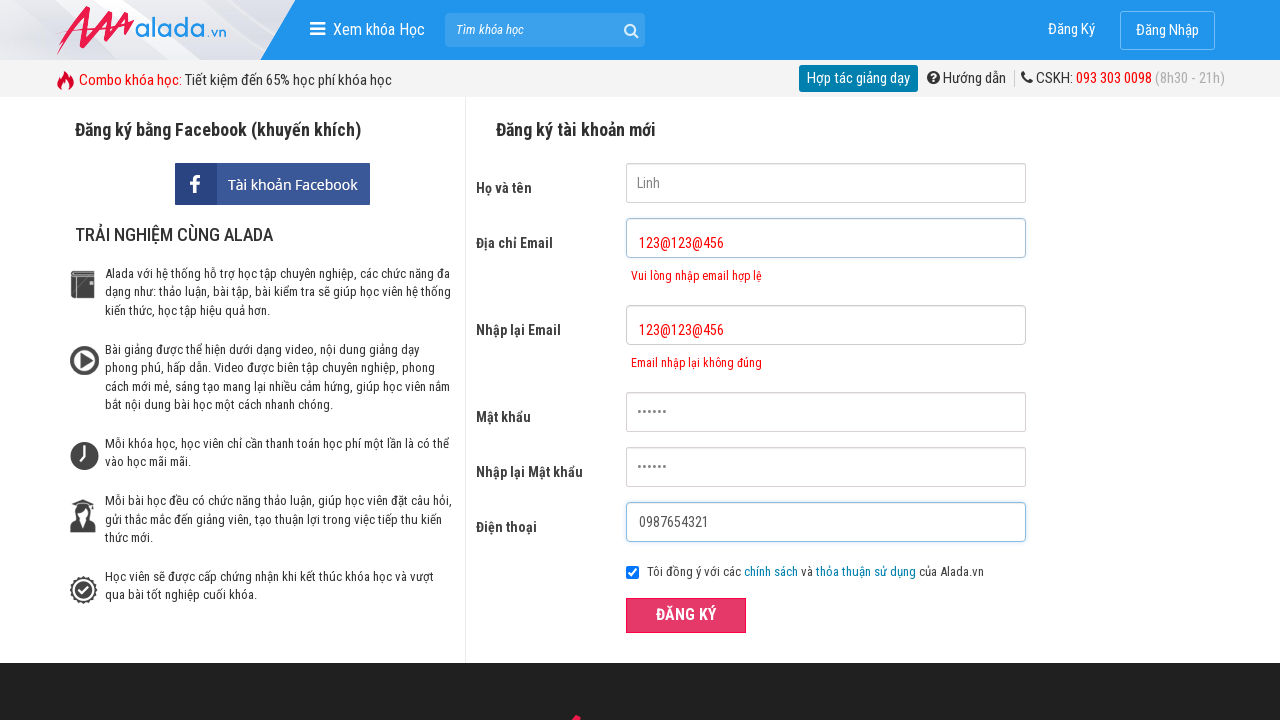

Email error message displayed validating invalid email format
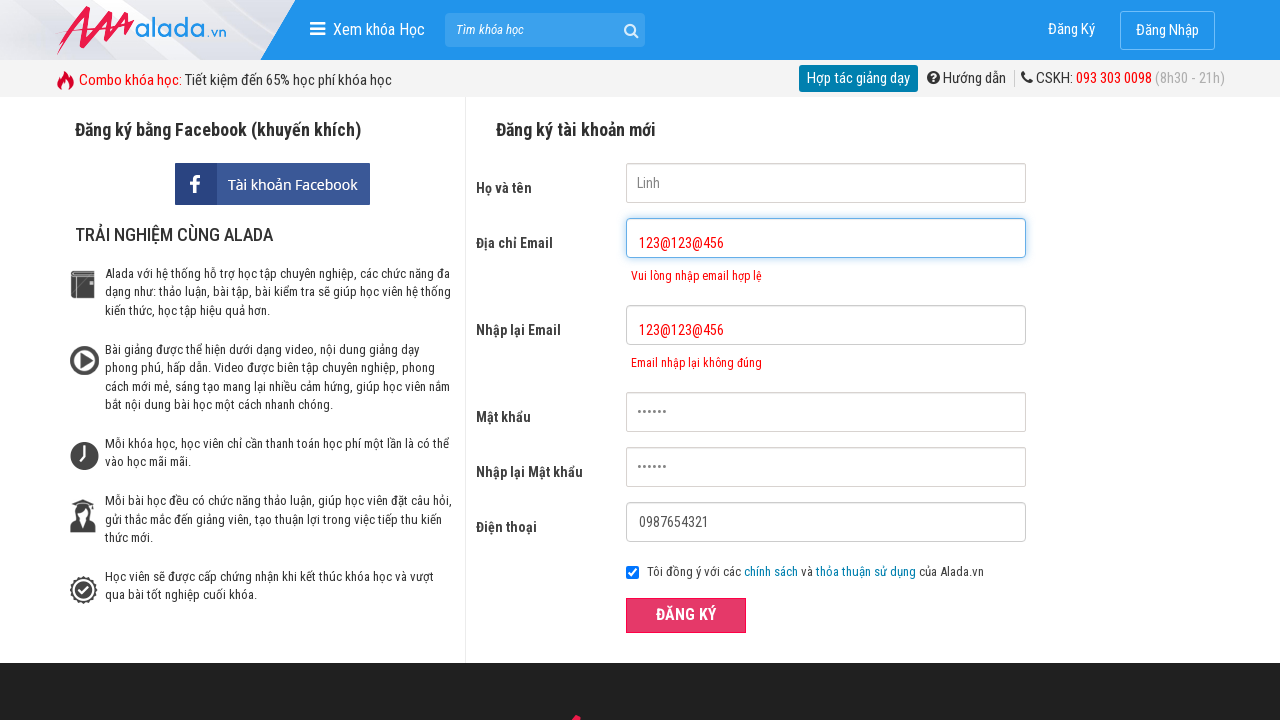

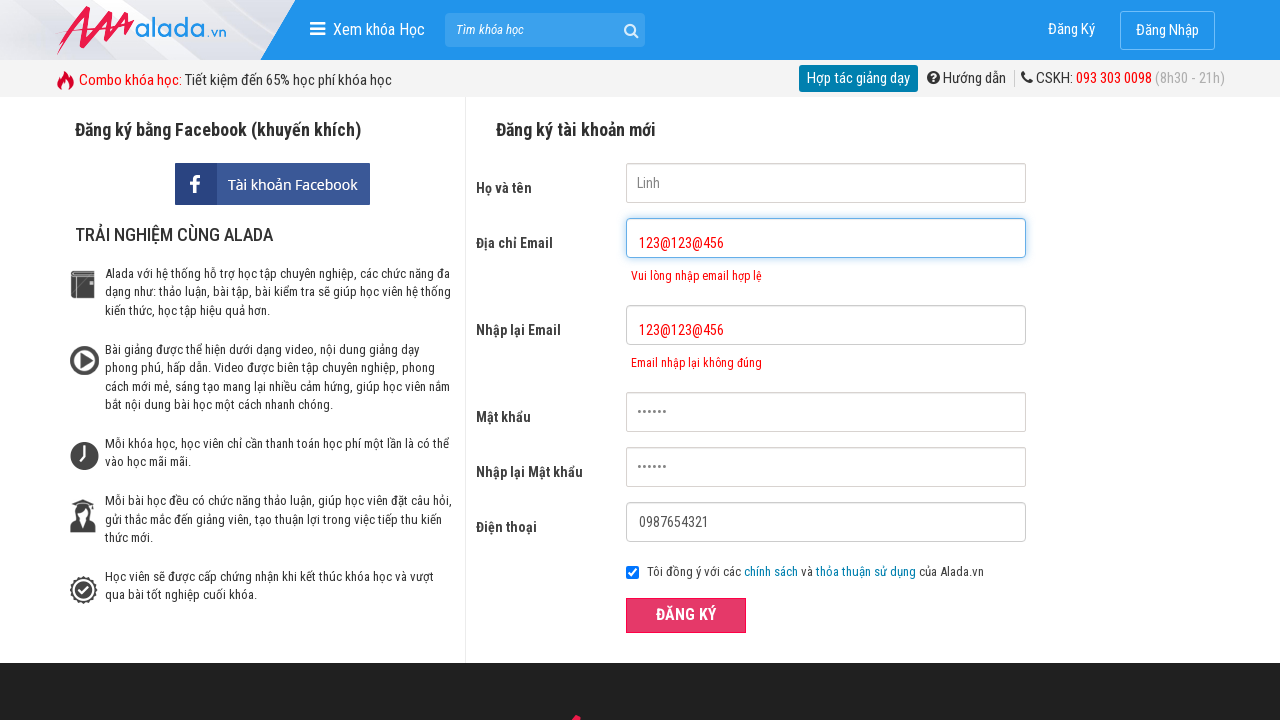